Tests scrolling functionality by scrolling to a web-tables link element and then scrolling back up to the Home link on the Cydeo practice site

Starting URL: https://practice.cydeo.com

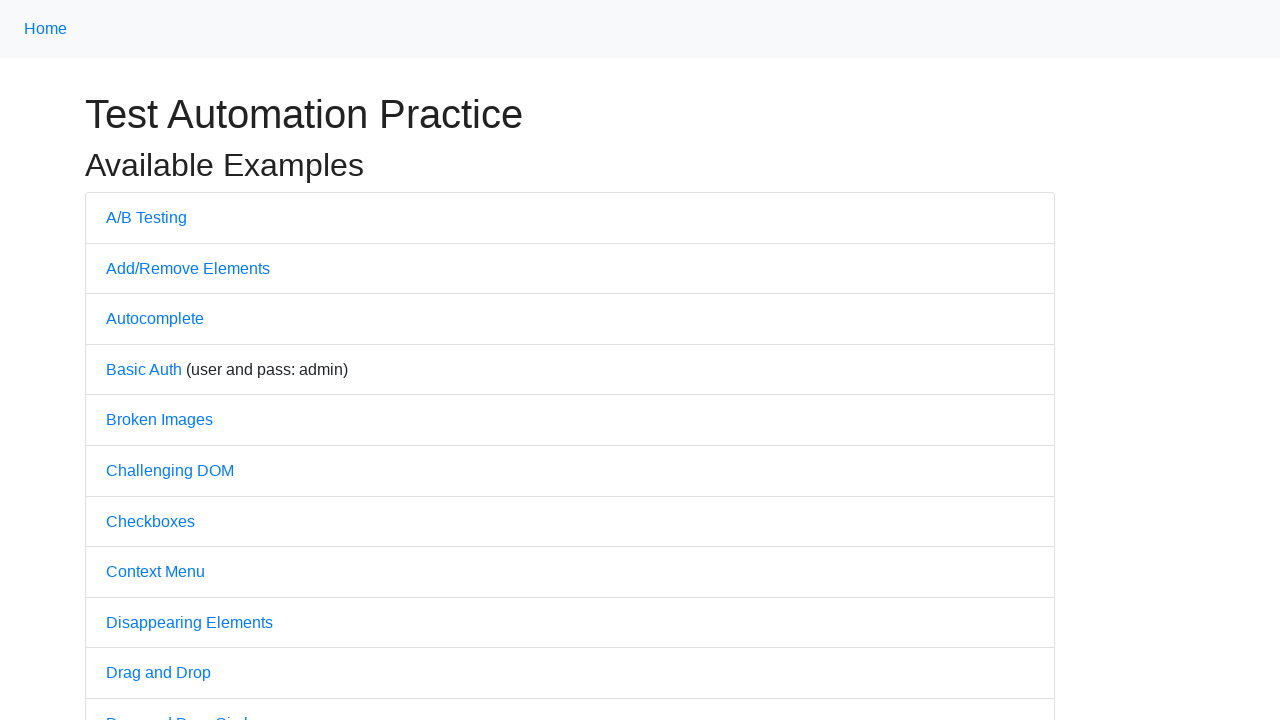

Waited for web-tables link element to be present in DOM
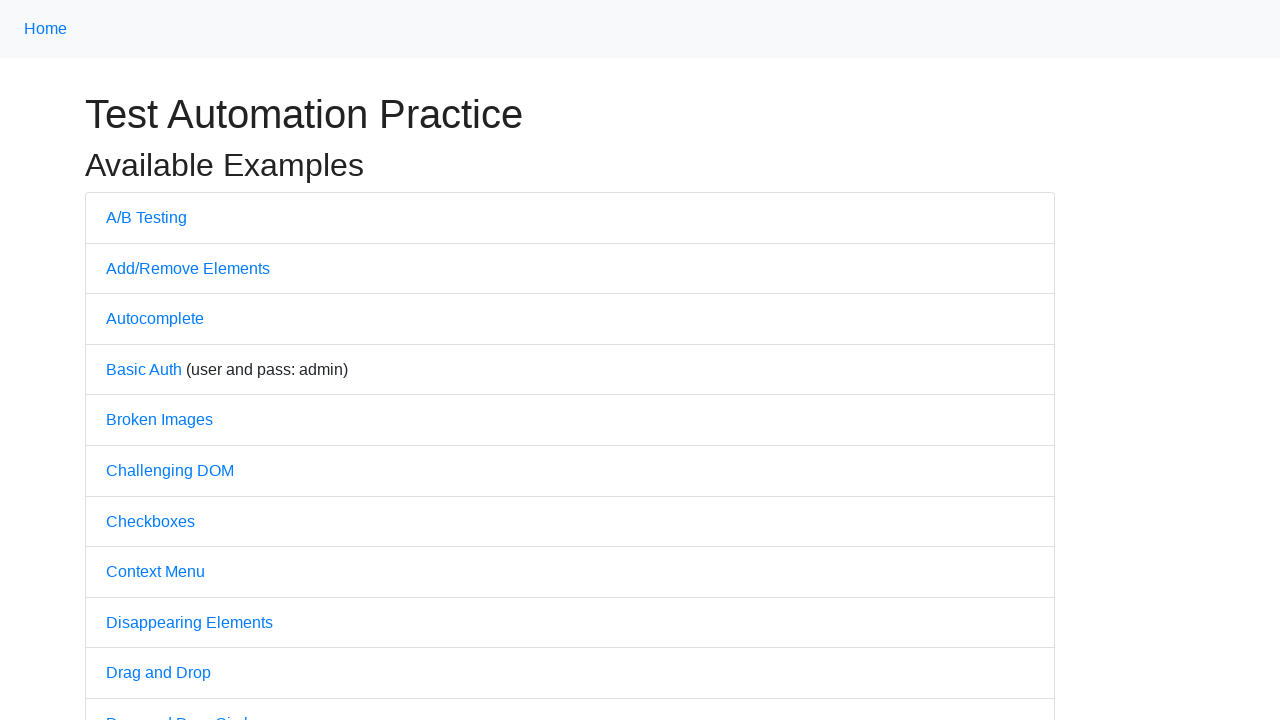

Scrolled to web-tables link element
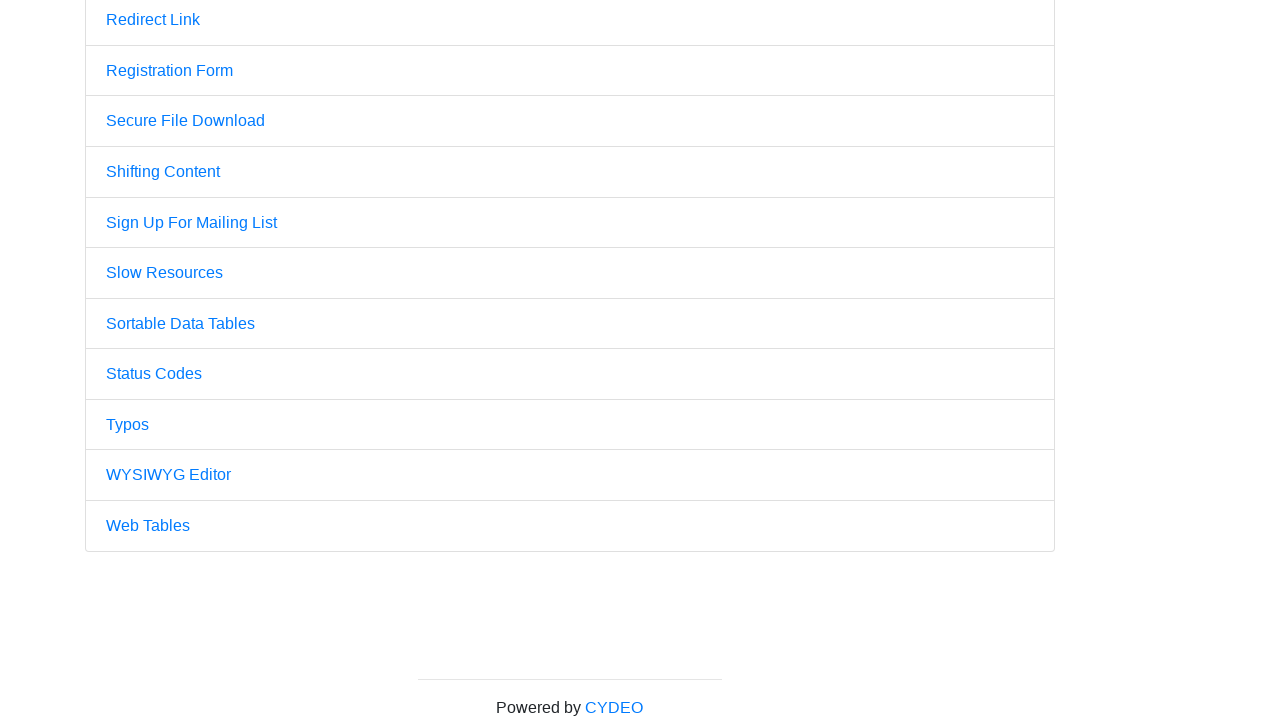

Located Home link element
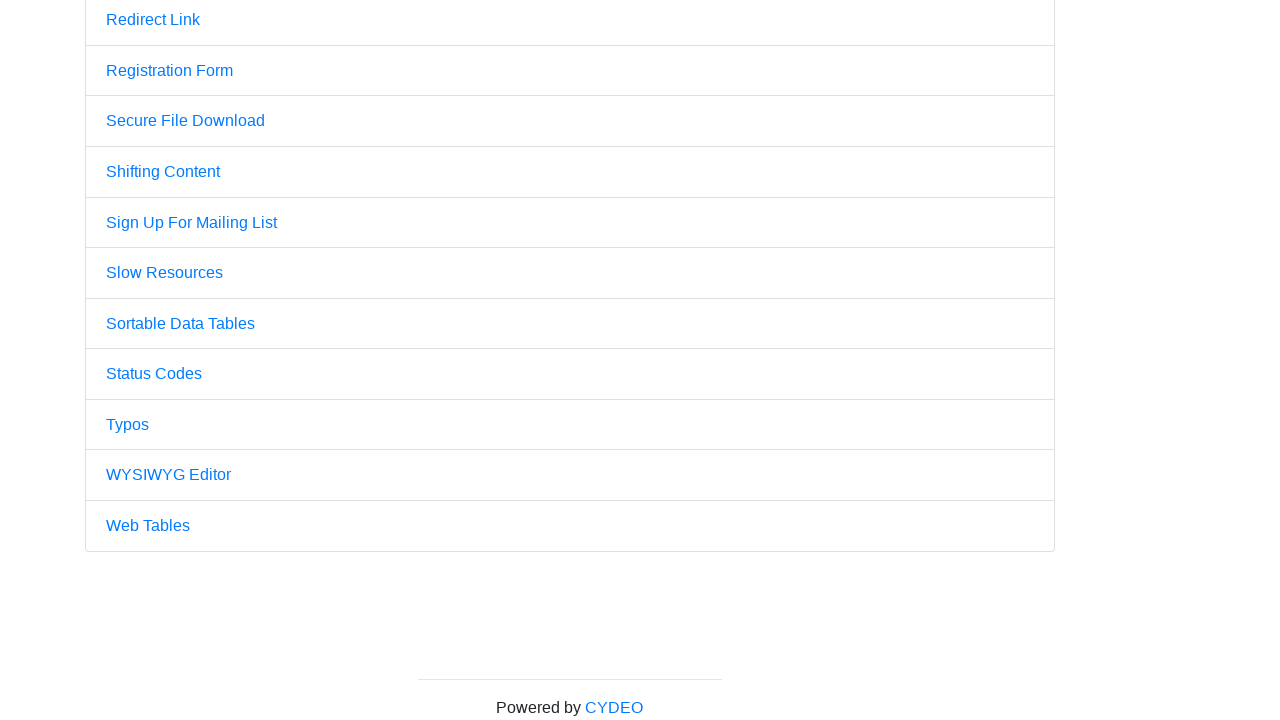

Scrolled back up to Home link element
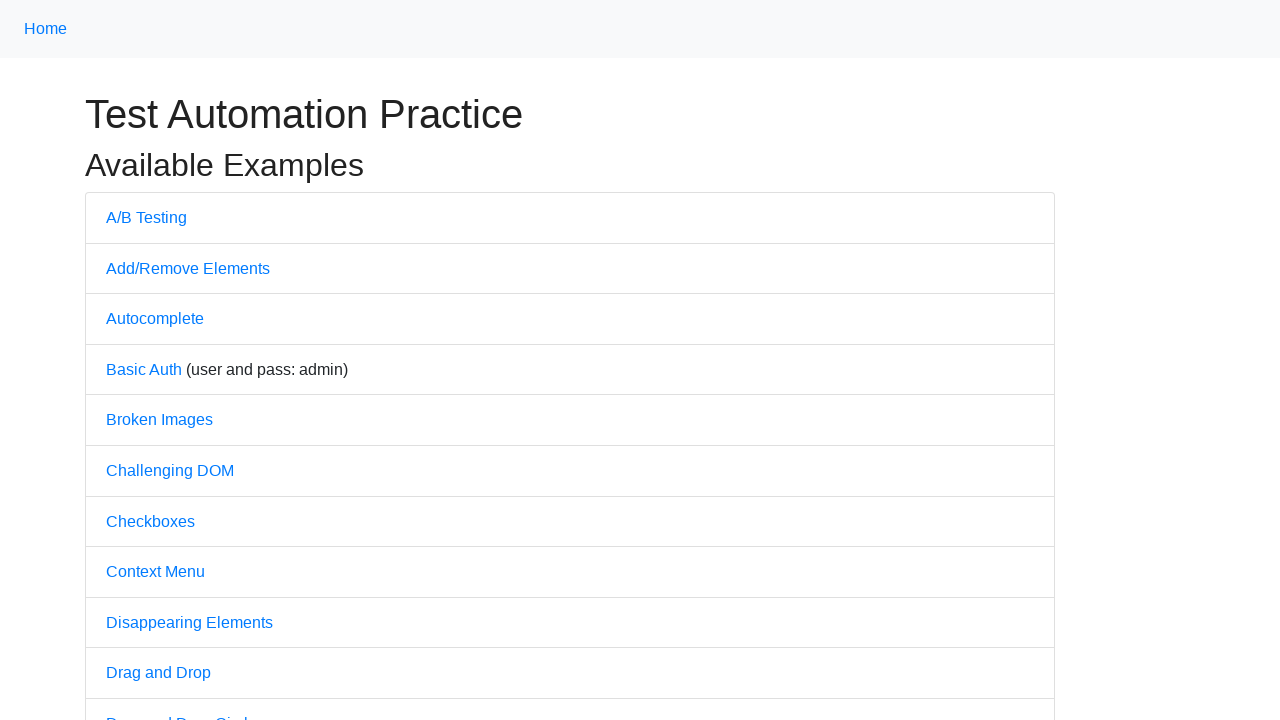

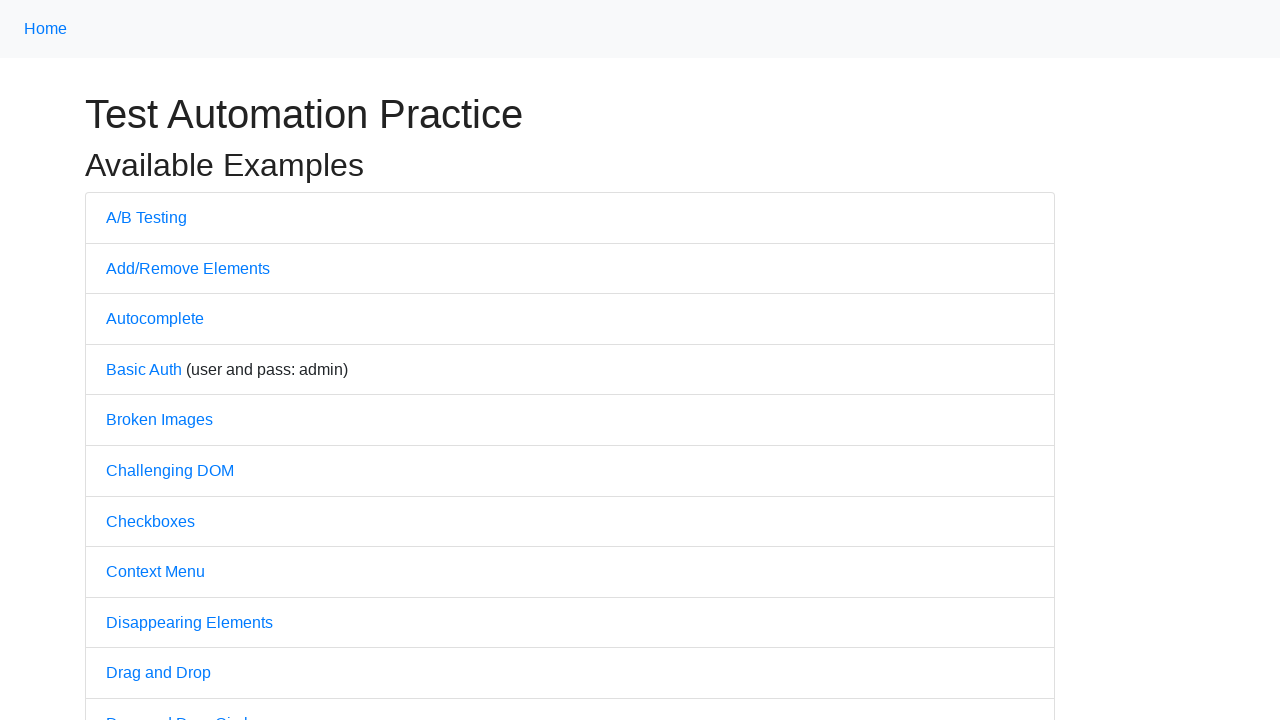